Tests the mortgage calculator by filling in various loan parameters including home value, down payment, loan amount, interest rate, loan term, start date, property tax, PMI, insurance, HOA, loan type, and submitting the form to calculate mortgage payments.

Starting URL: https://www.mortgagecalculator.org/

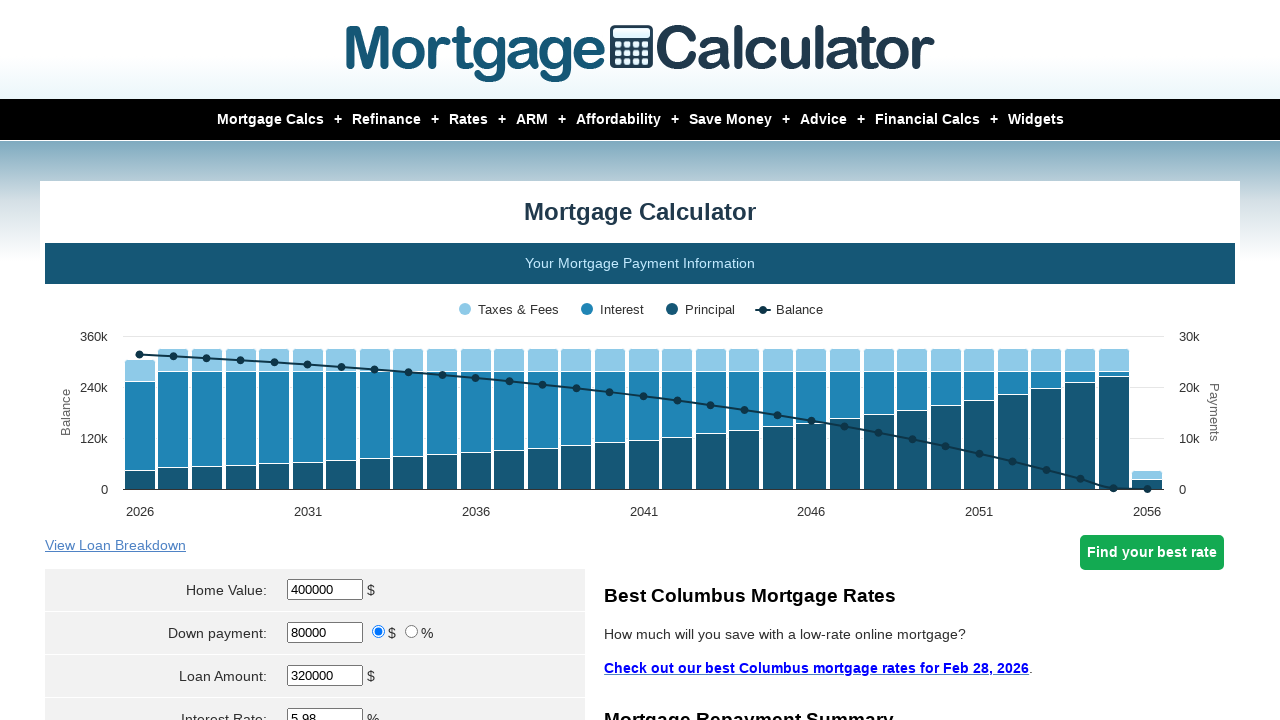

Filled home value field with $300,000 on input#homeval
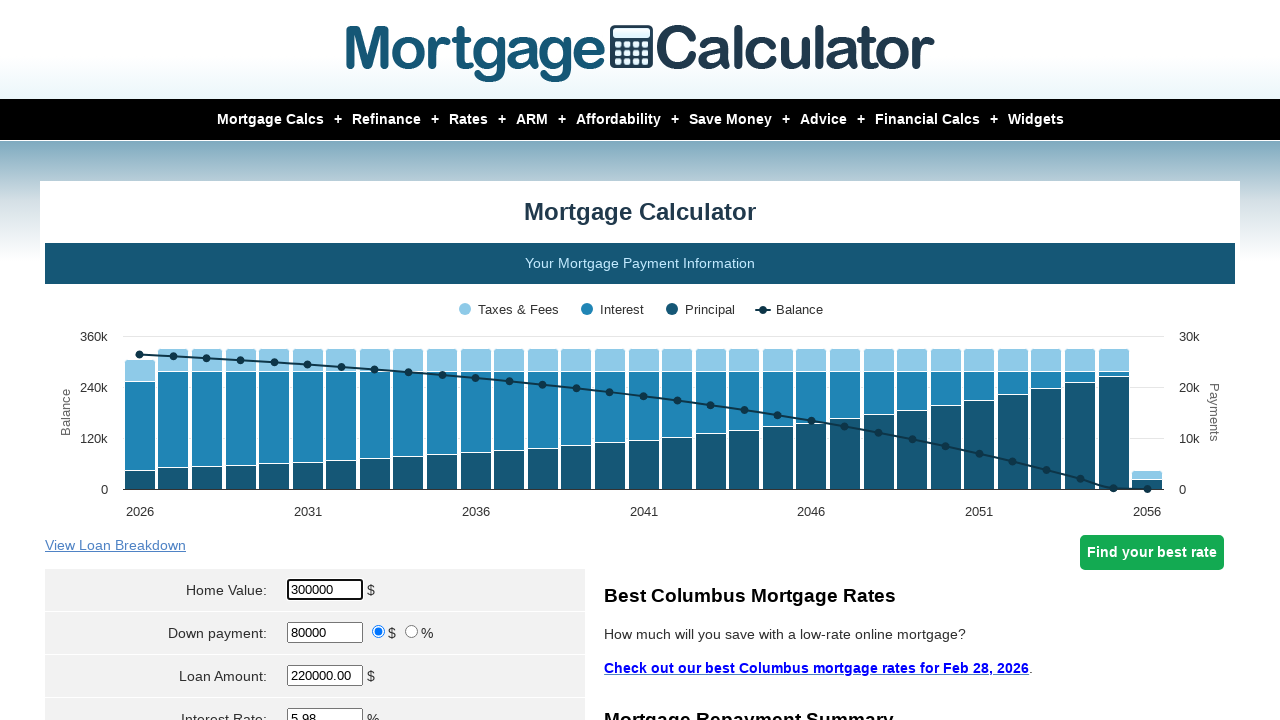

Pressed Enter to confirm home value on input#homeval
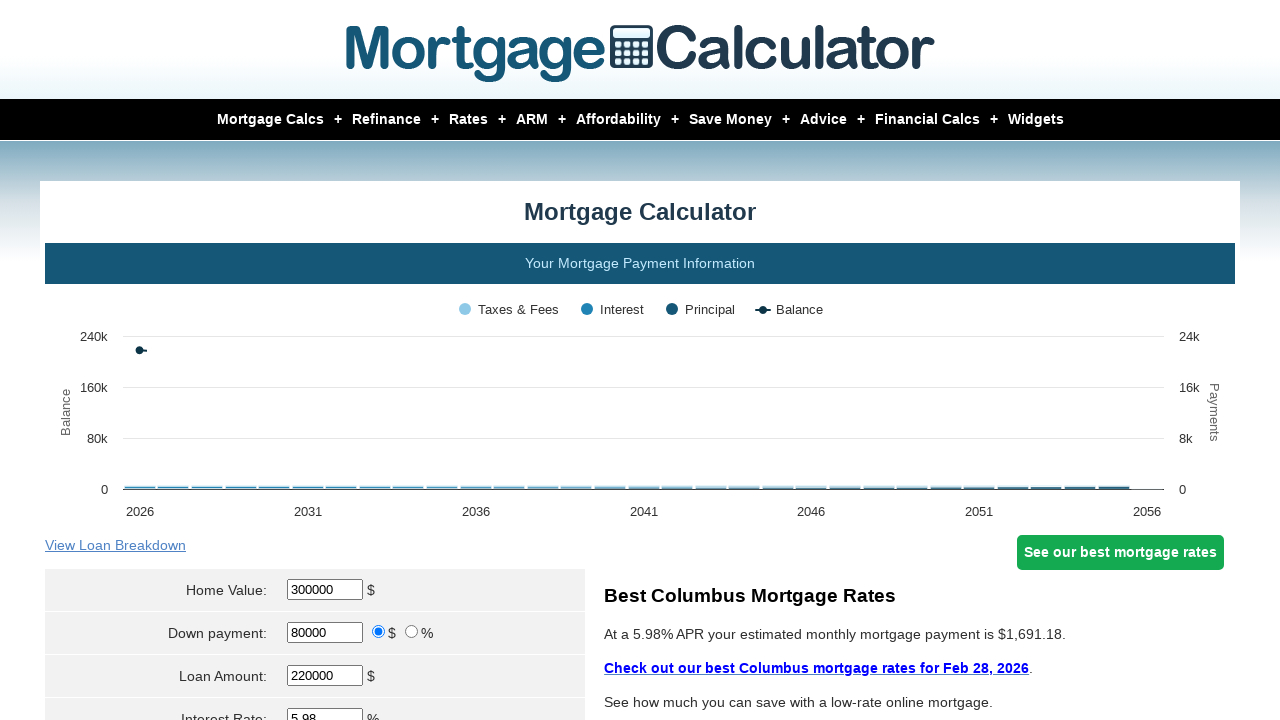

Filled down payment field with $6,000 on input#downpayment
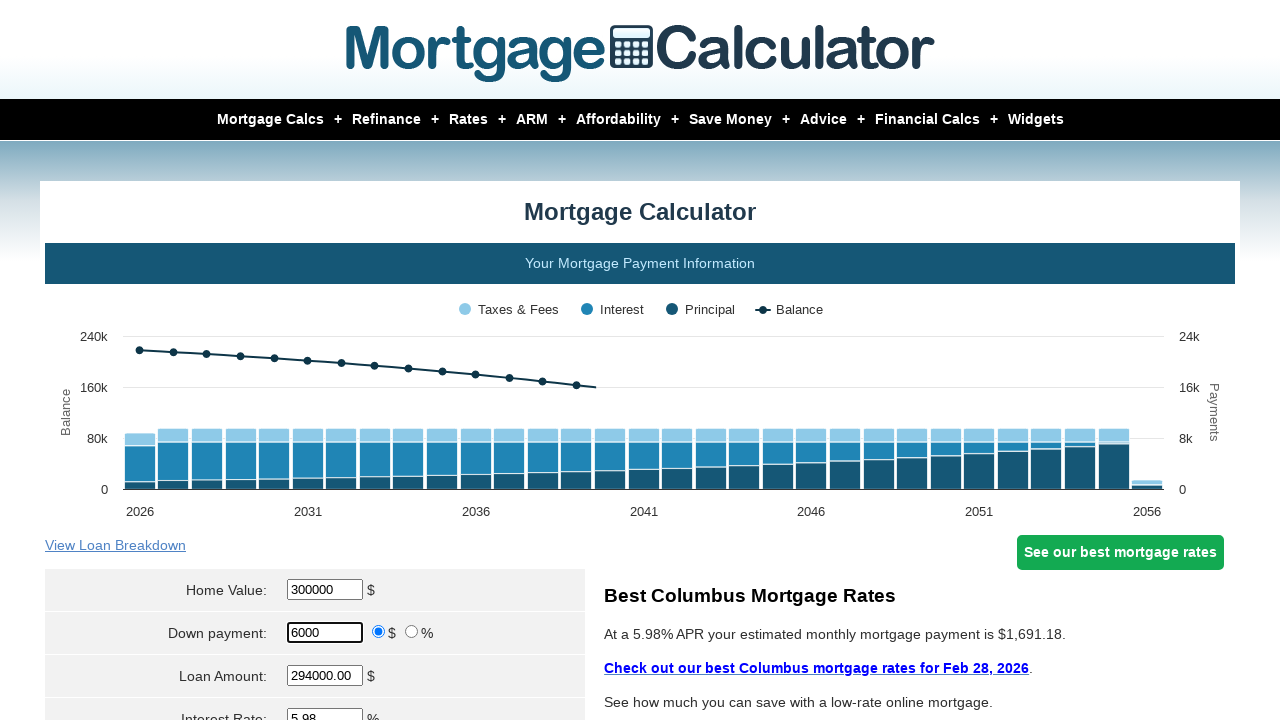

Pressed Enter to confirm down payment on input#downpayment
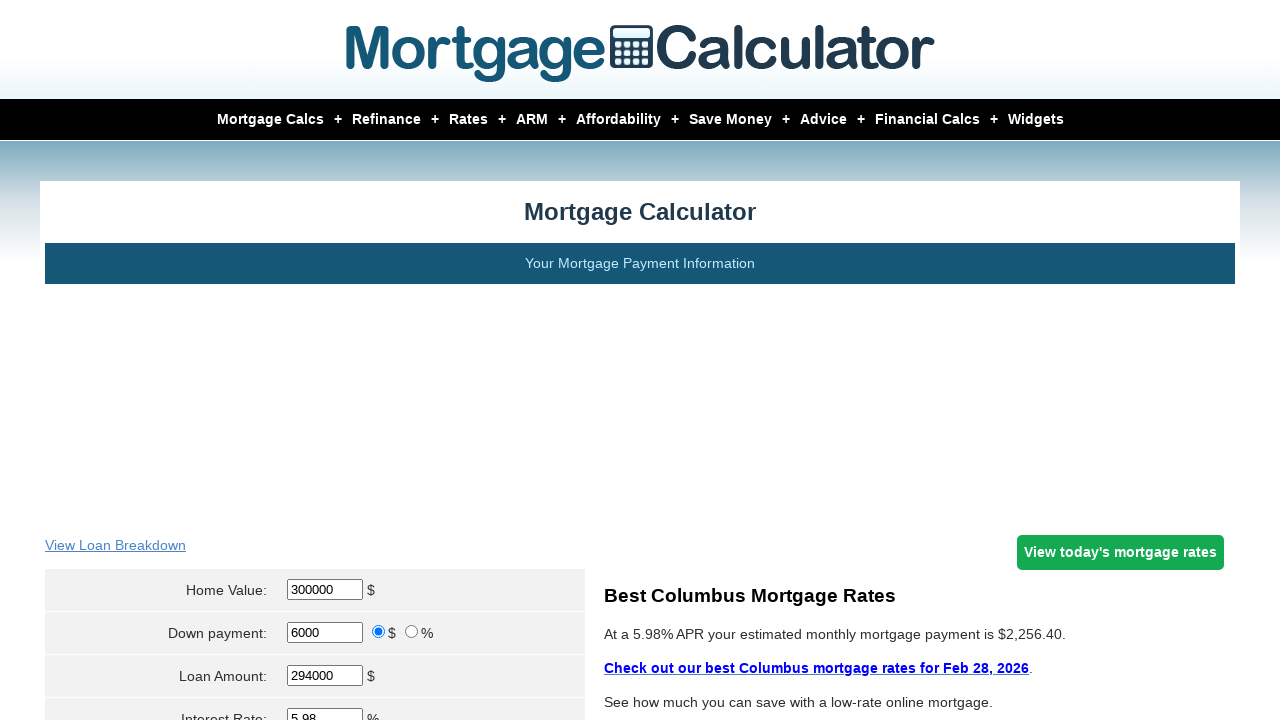

Clicked radio button for loan type selection at (379, 632) on input[type='radio']
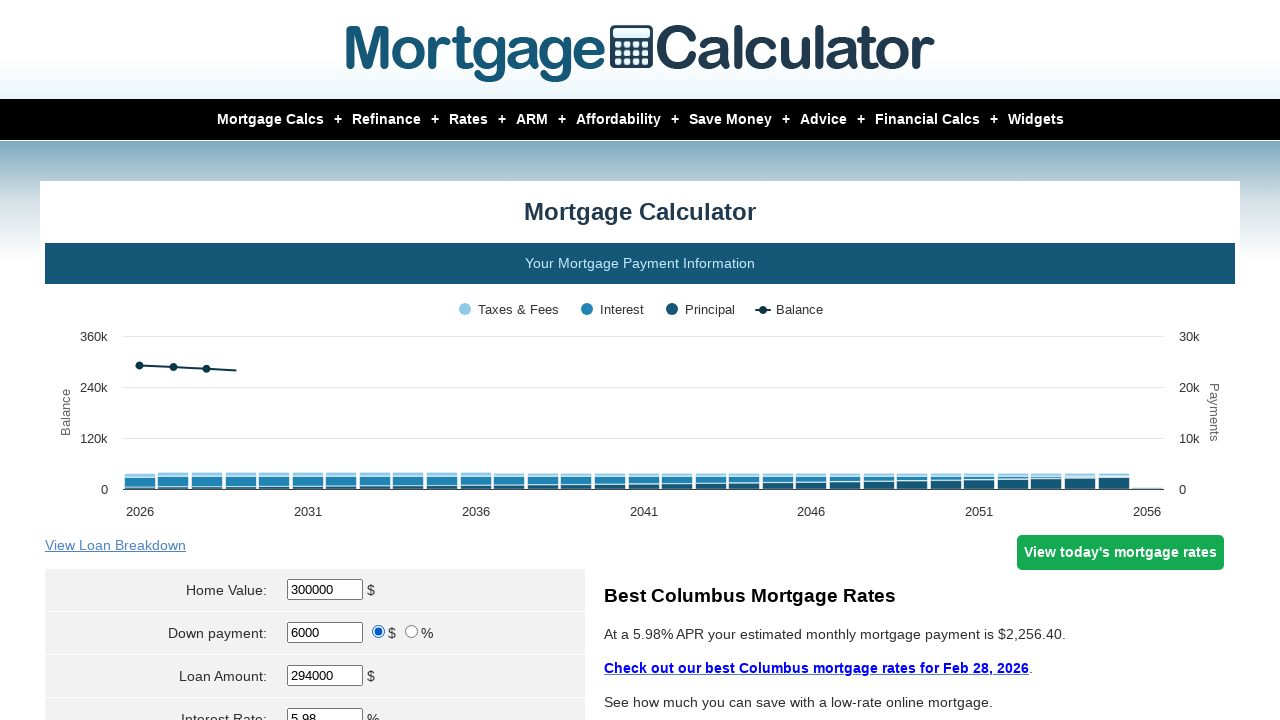

Filled loan amount field with $240,000.00 on input#loanamt
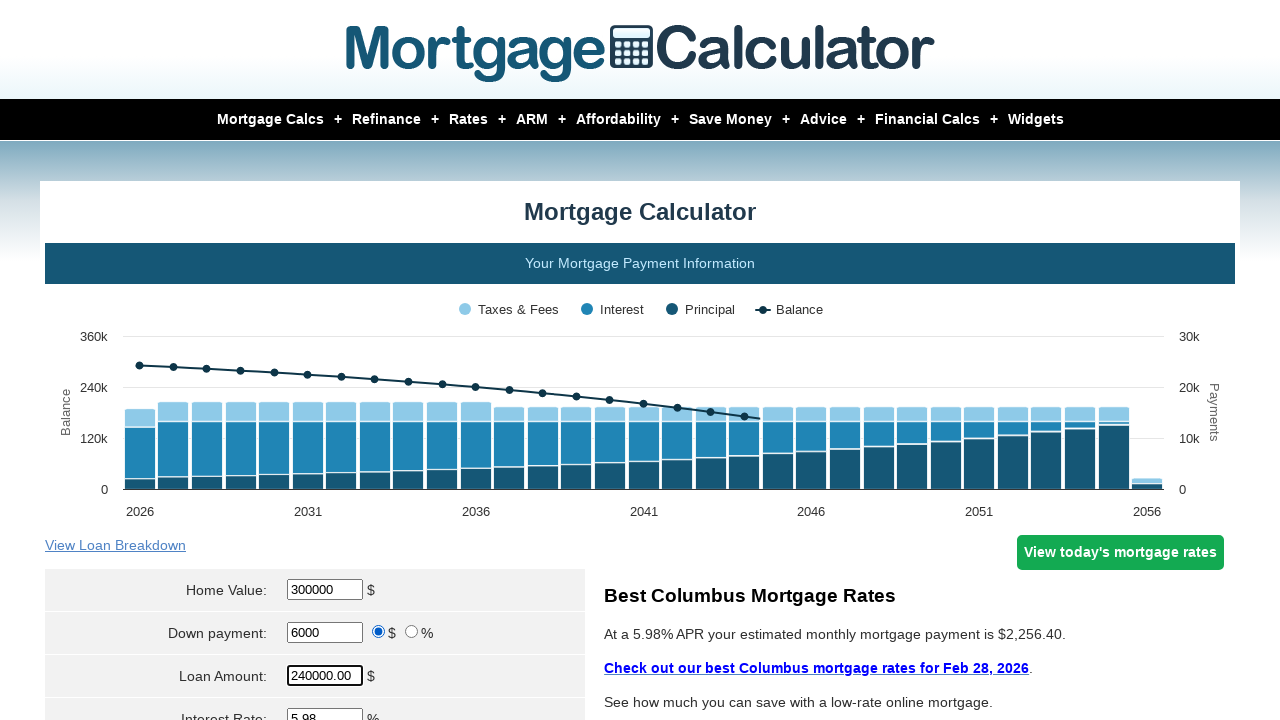

Pressed Enter to confirm loan amount on input#loanamt
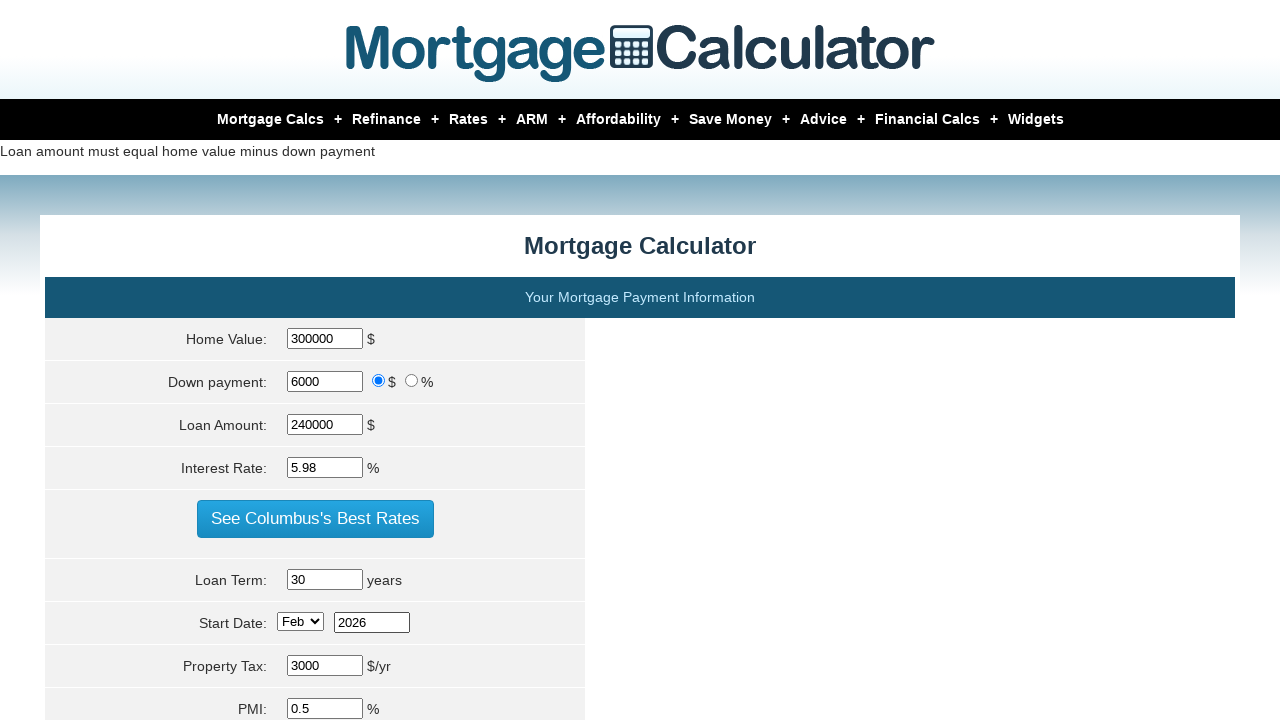

Filled interest rate field with 3.8% on input[name='param[interest_rate]']
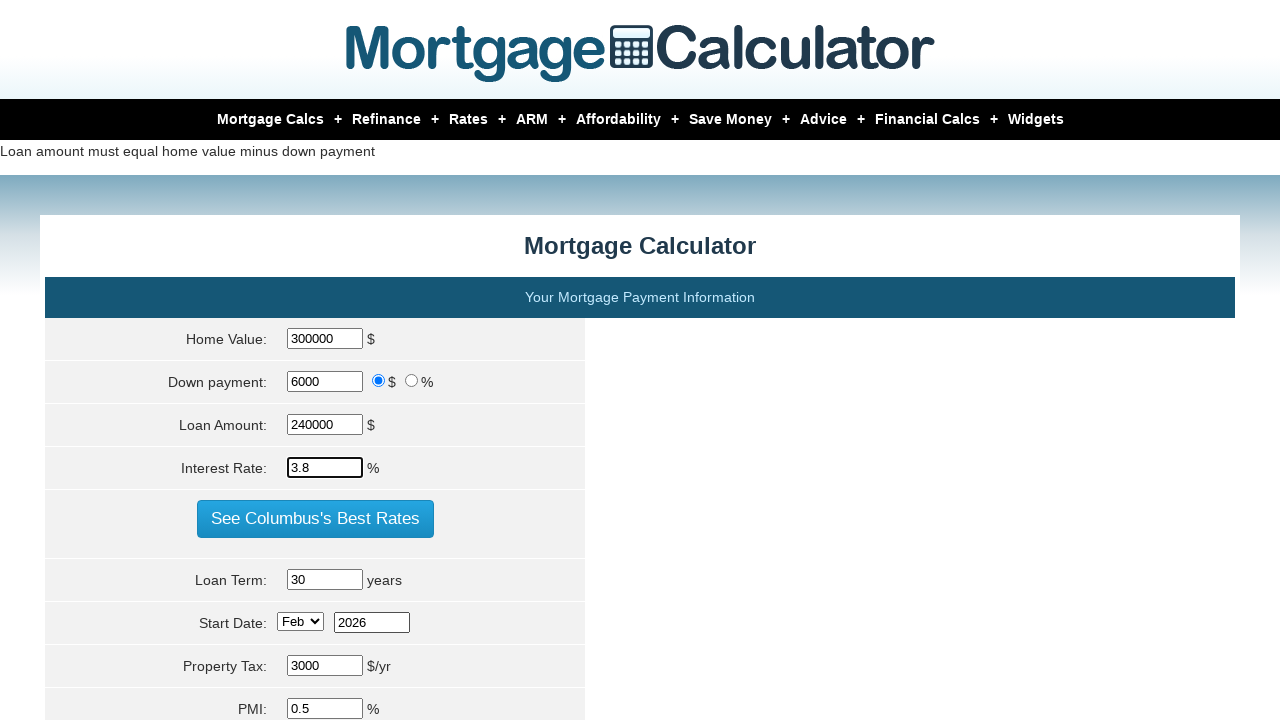

Pressed Enter to confirm interest rate on input[name='param[interest_rate]']
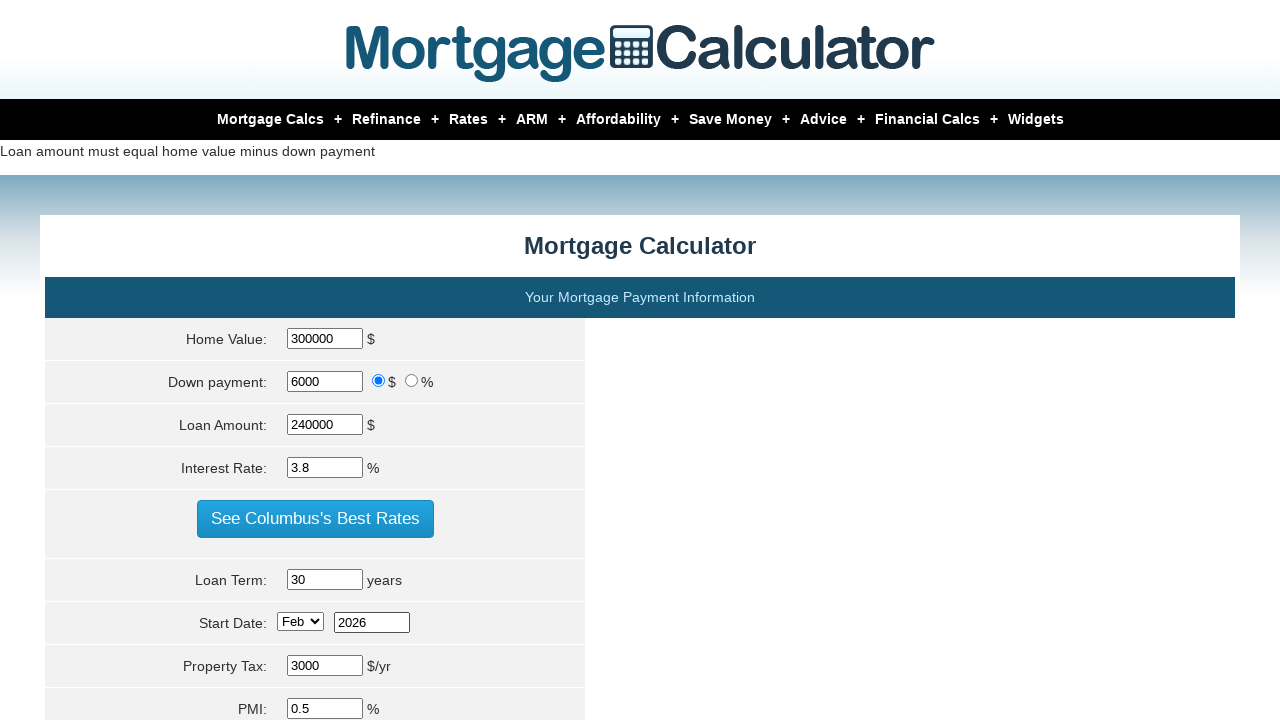

Filled loan term field with 30 years on input#loanterm
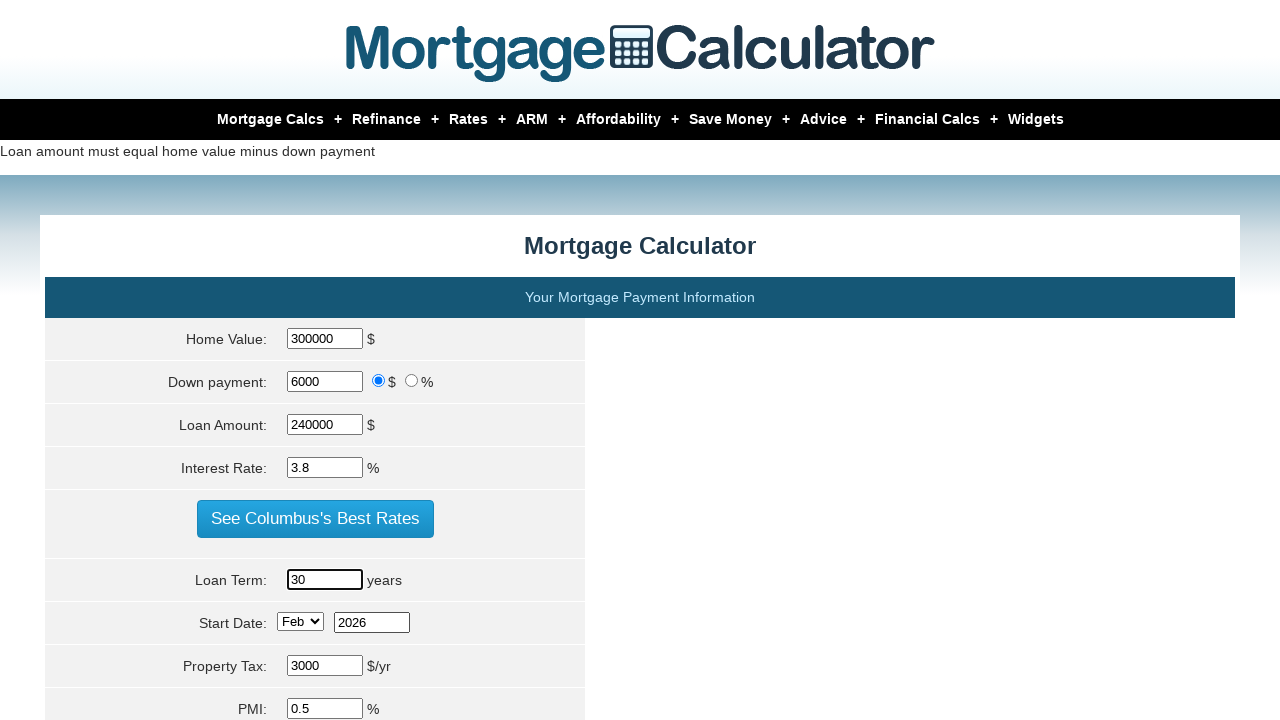

Pressed Enter to confirm loan term on input#loanterm
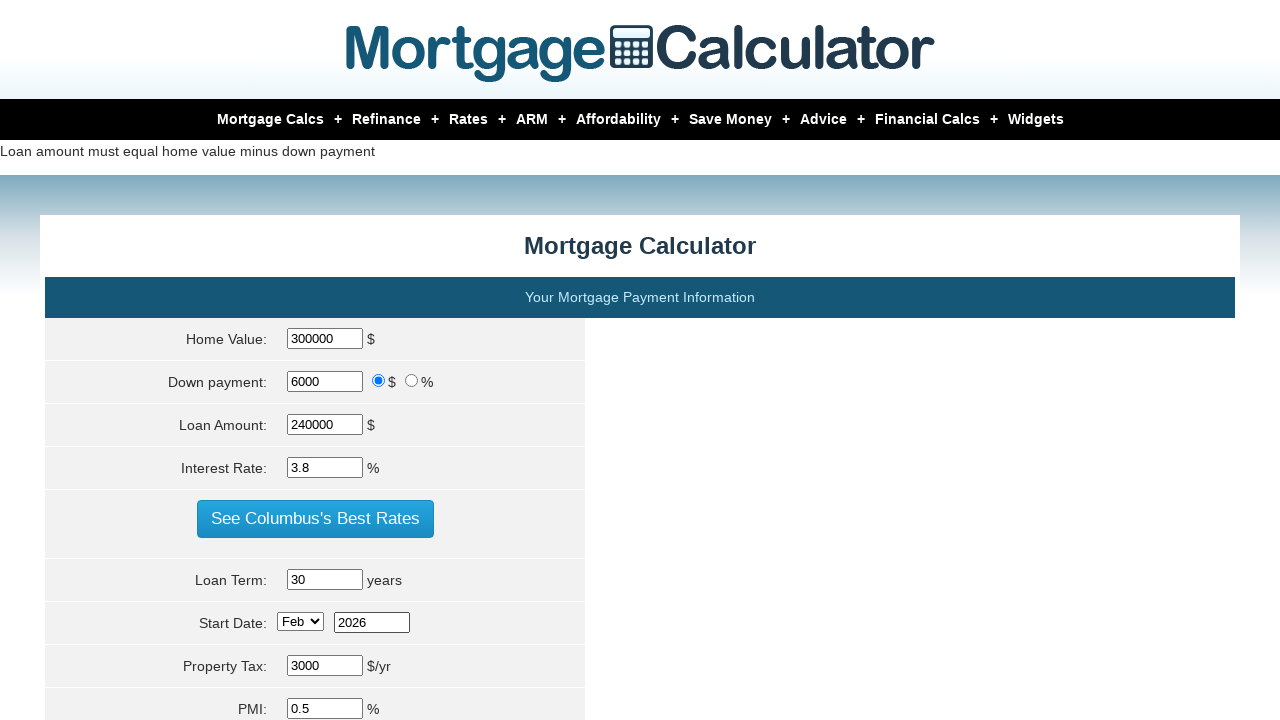

Clicked start month dropdown at (301, 622) on select[name='param[start_month]']
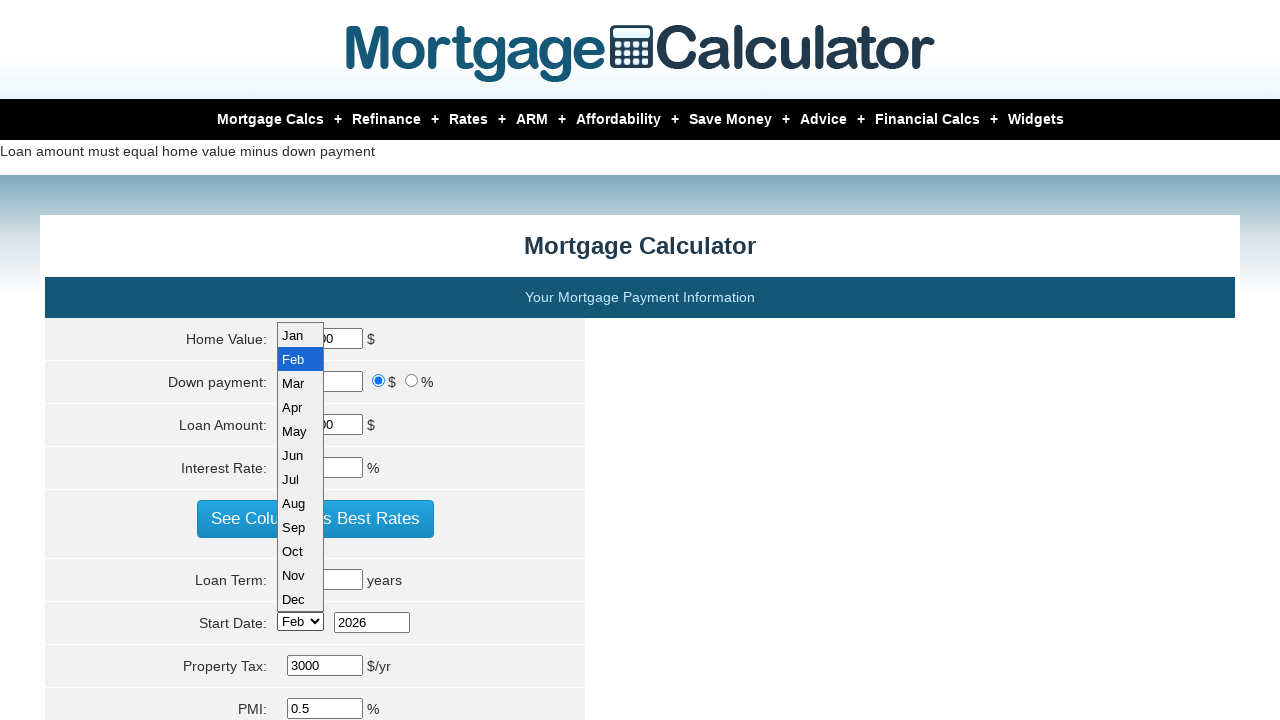

Selected May as start month on select[name='param[start_month]']
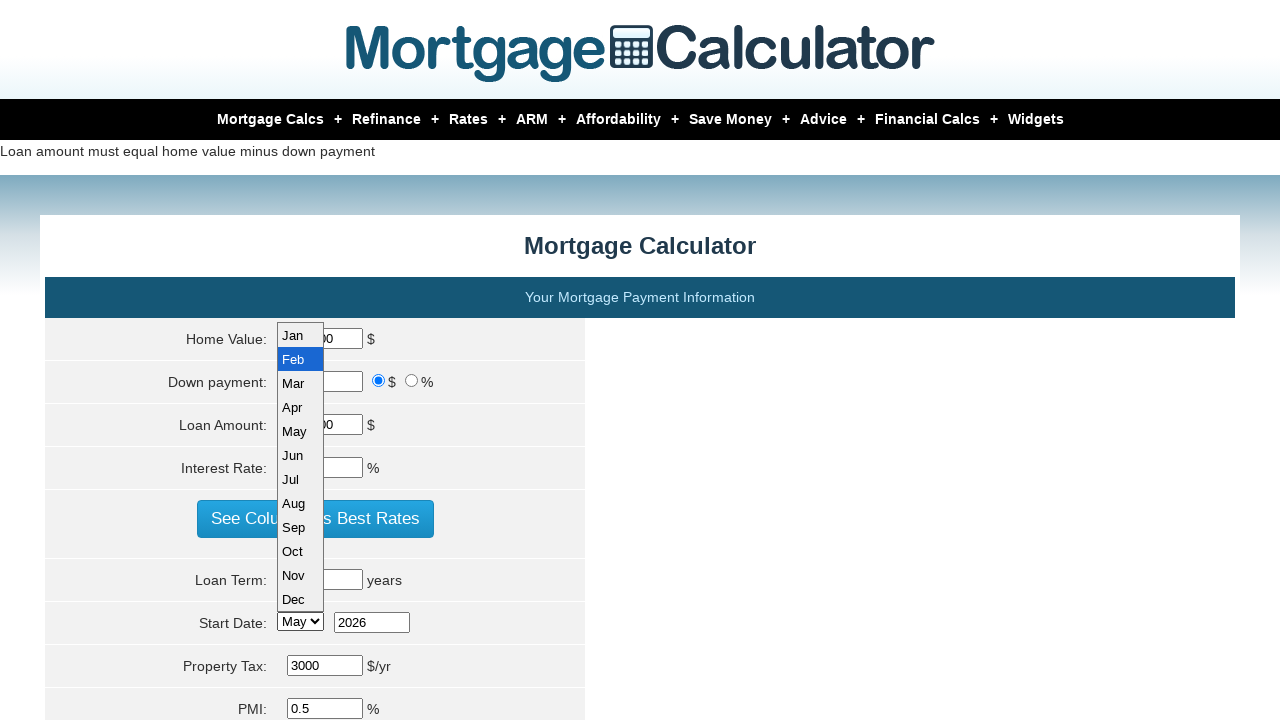

Filled start year field with 2021 on input#start_year
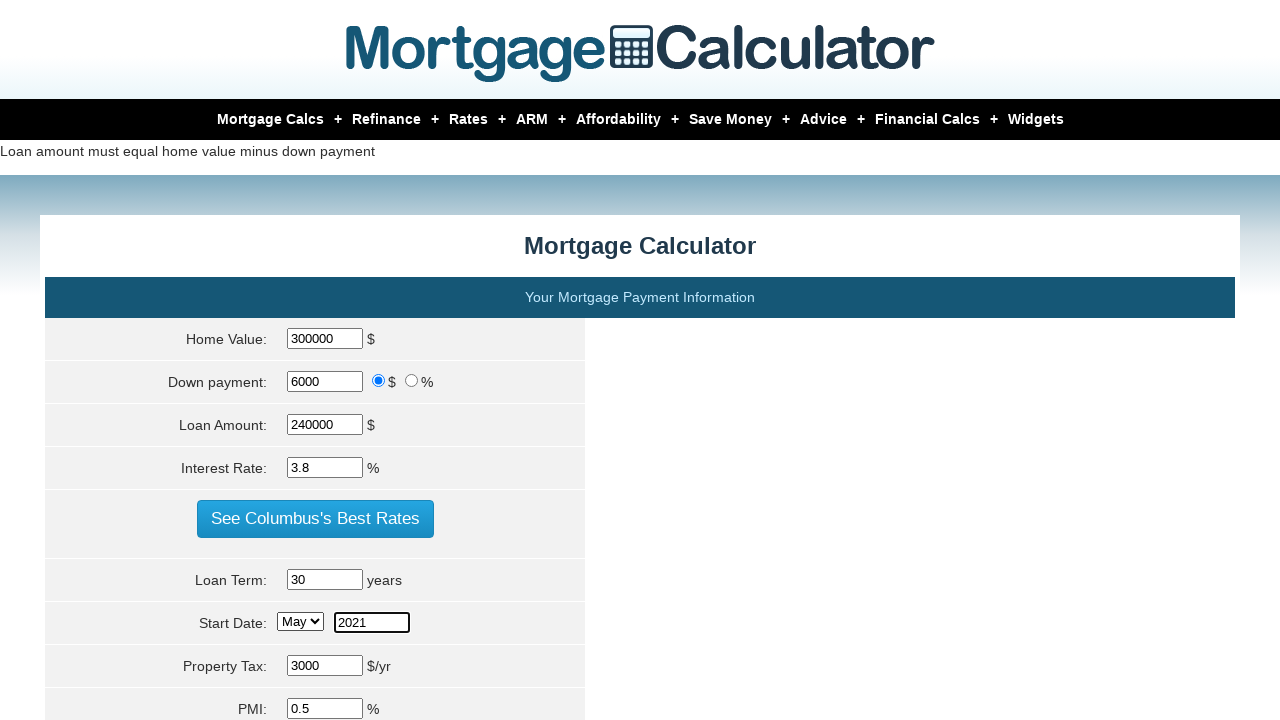

Pressed Enter to confirm start year on input#start_year
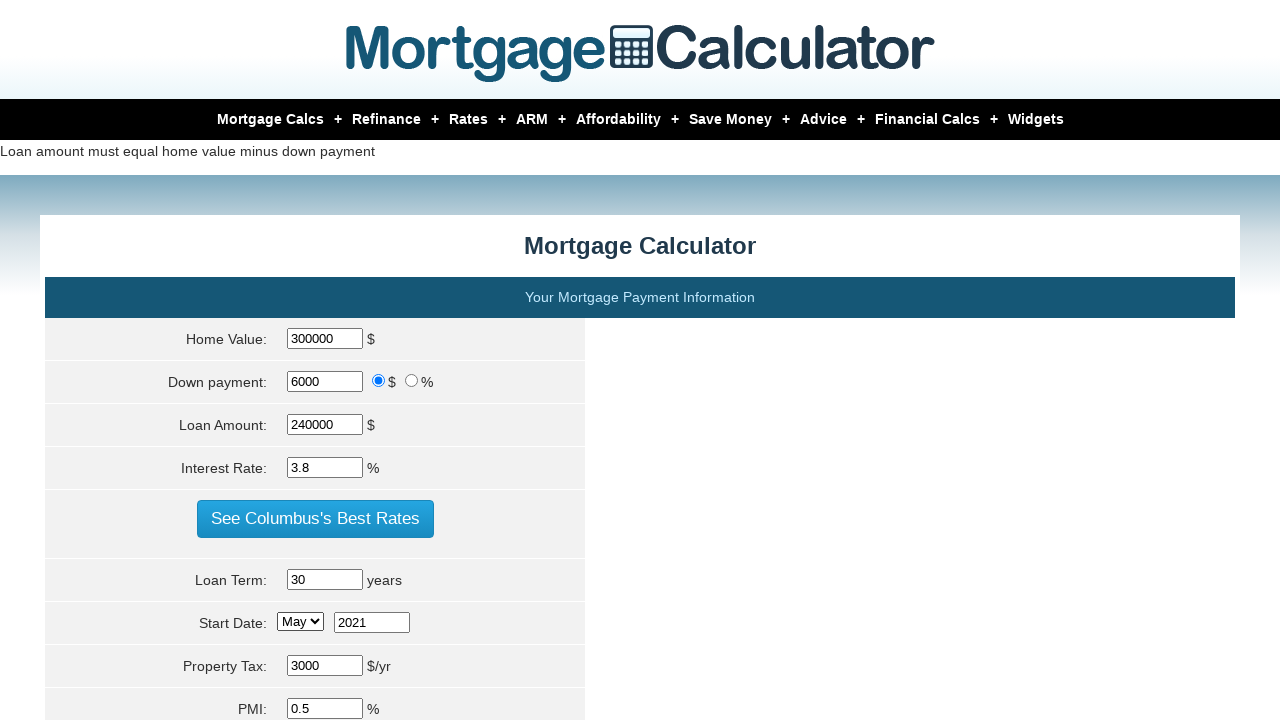

Filled property tax field with $2,400 on input#pptytax
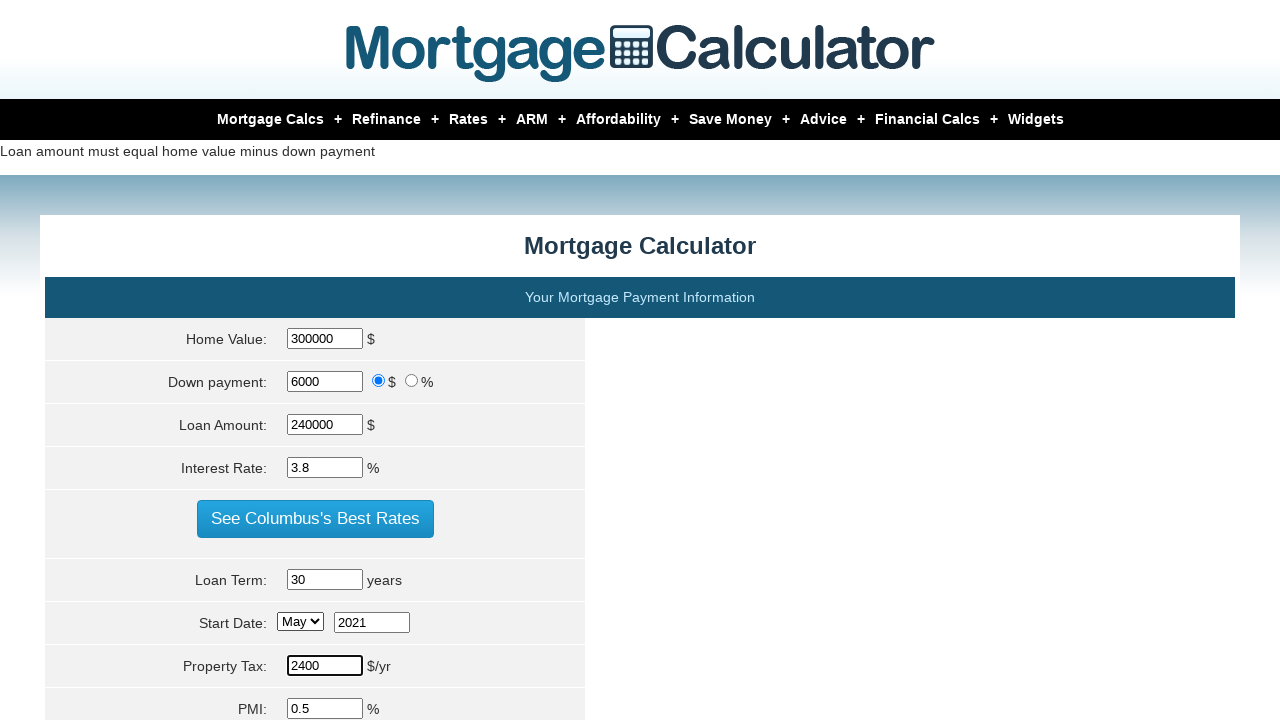

Pressed Enter to confirm property tax on input#pptytax
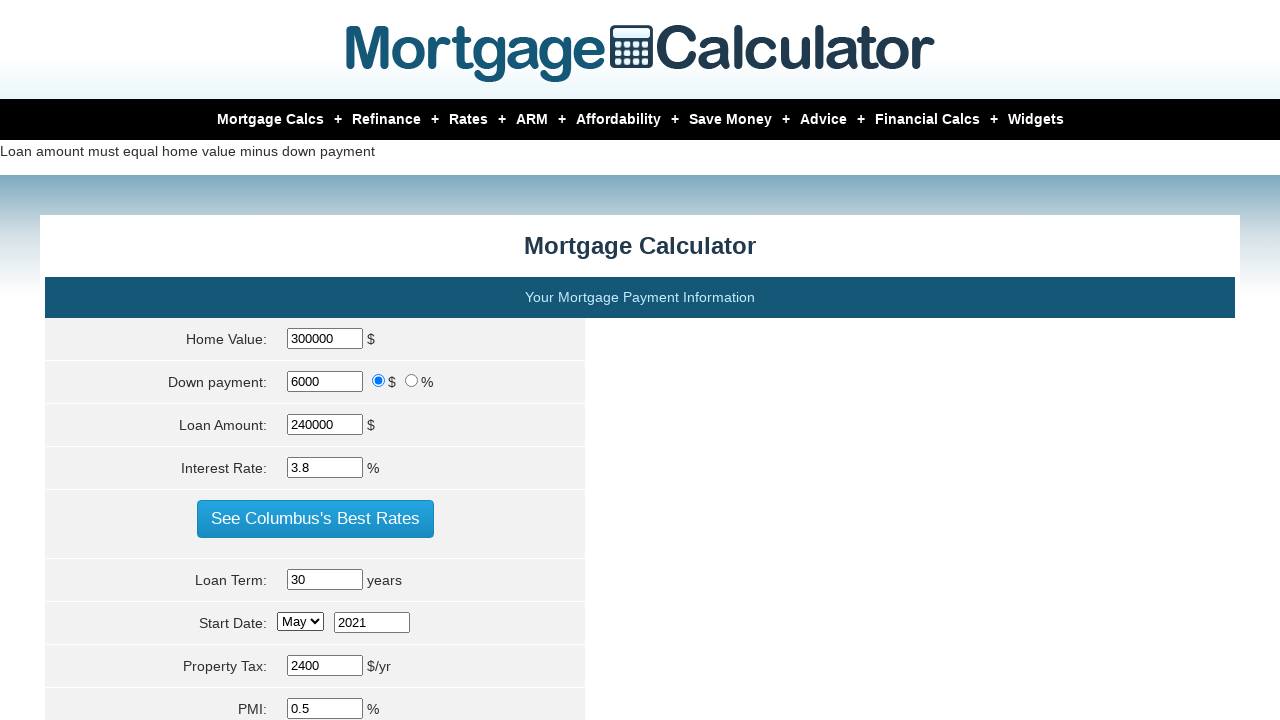

Filled PMI field with 0.5% on input#pmi
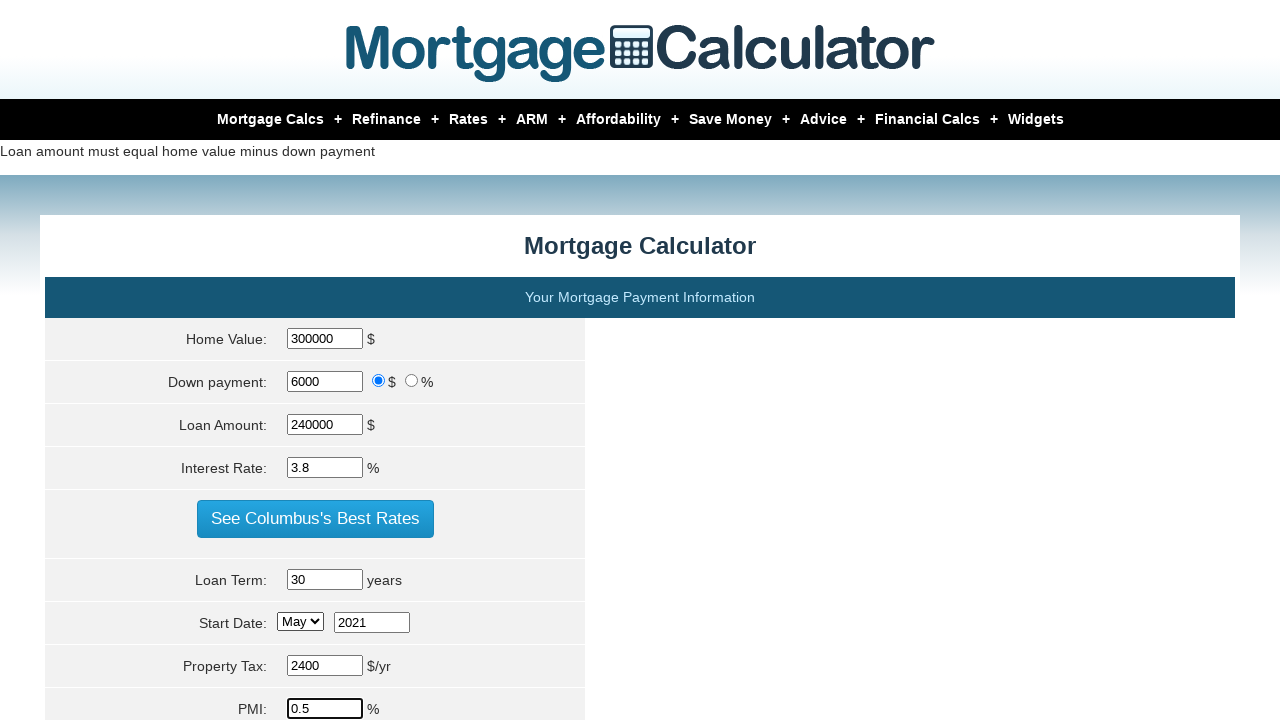

Pressed Enter to confirm PMI on input#pmi
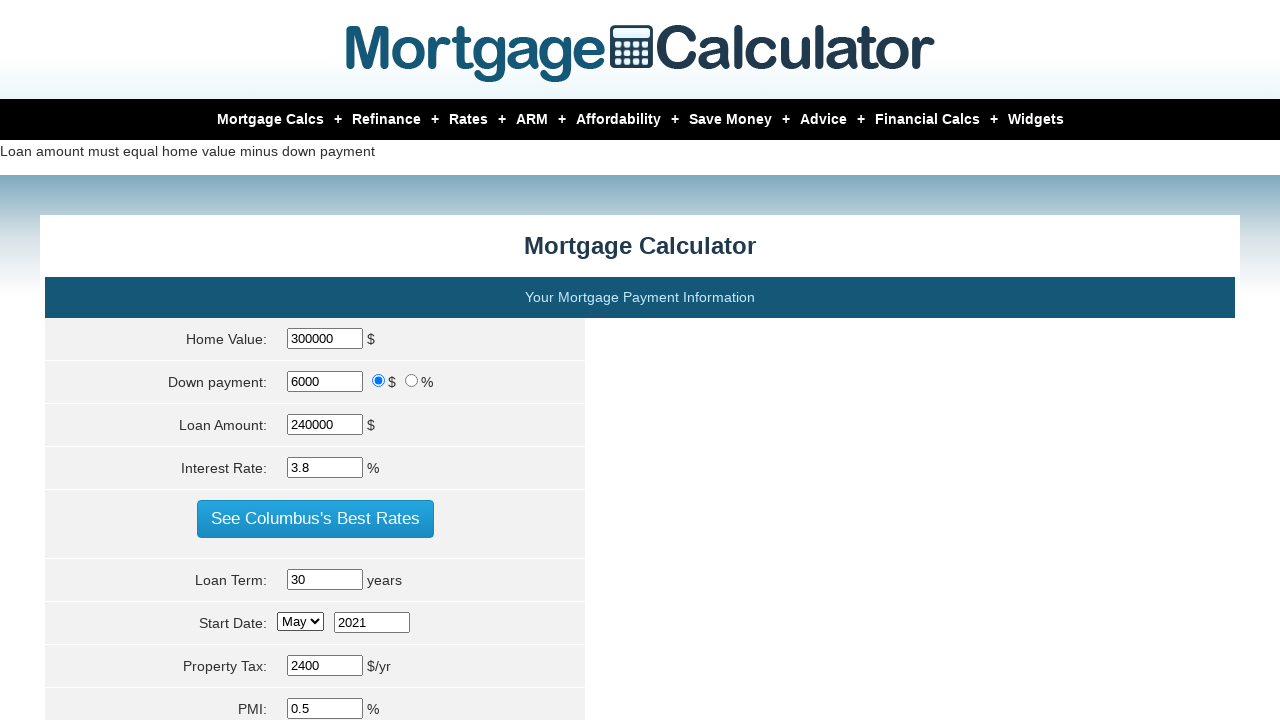

Filled home insurance field with $1,000 on input#hoi
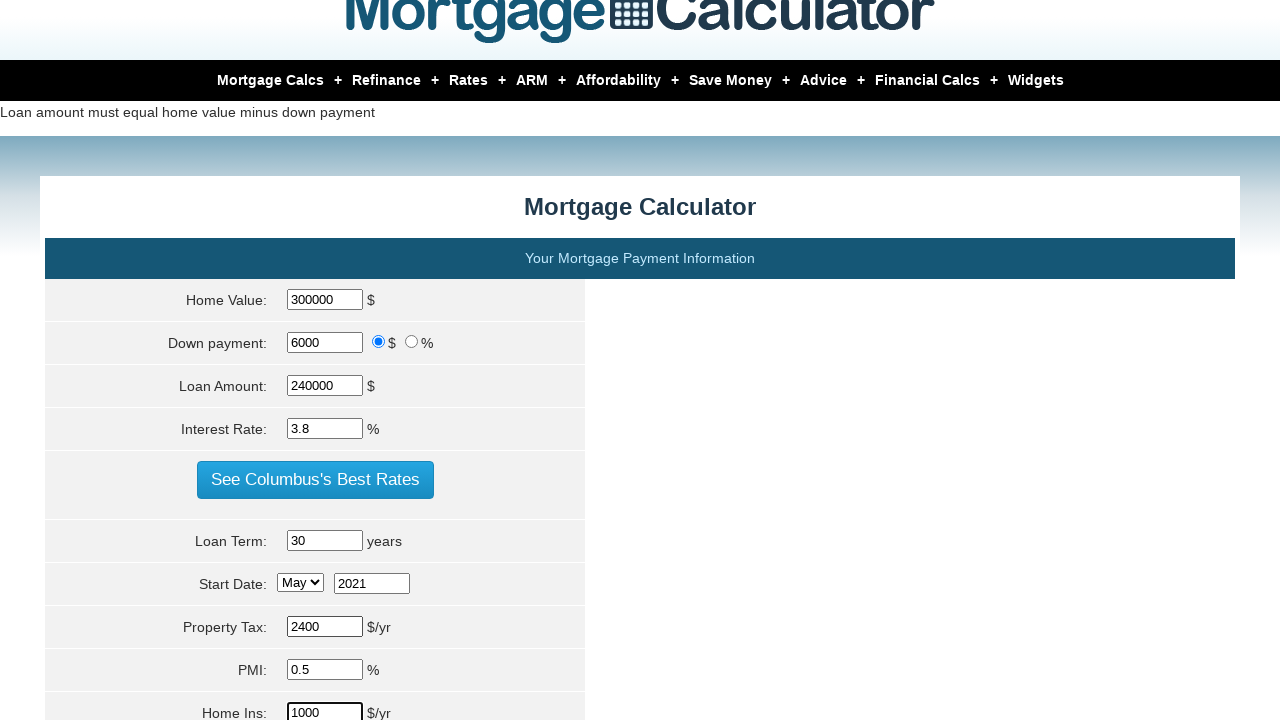

Pressed Enter to confirm home insurance on input#hoi
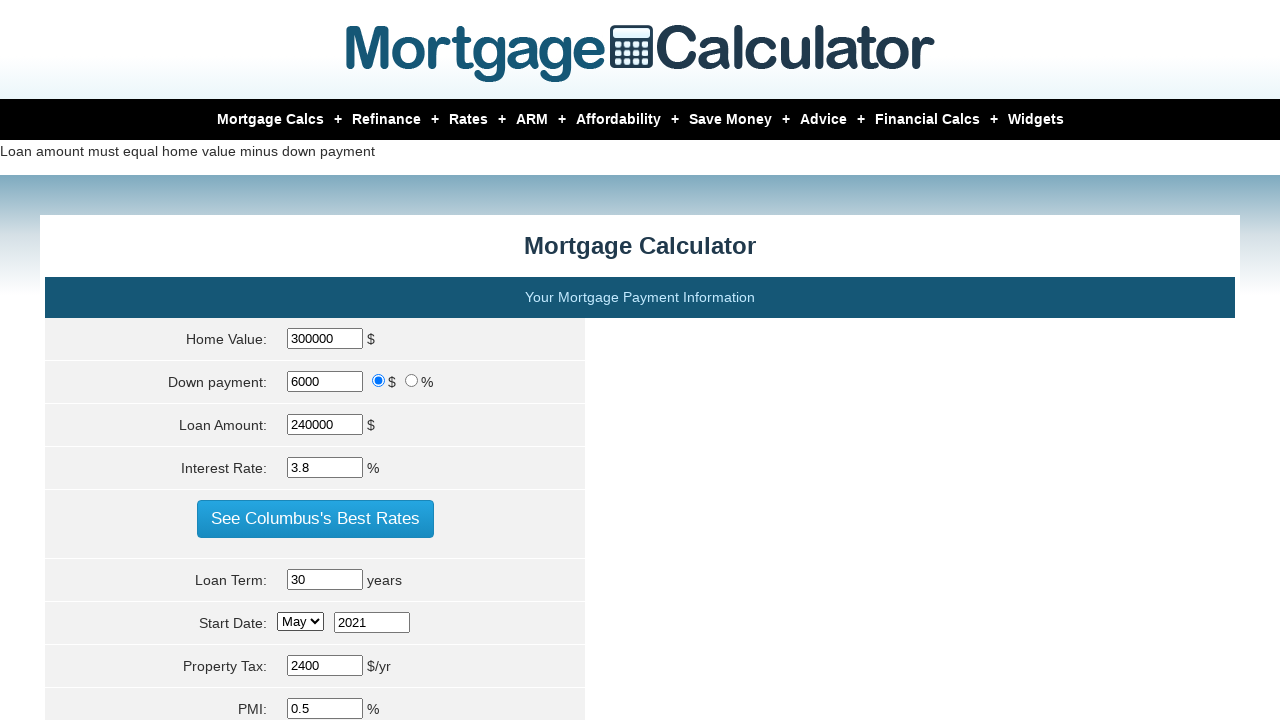

Filled HOA fees field with $0 on input#hoa
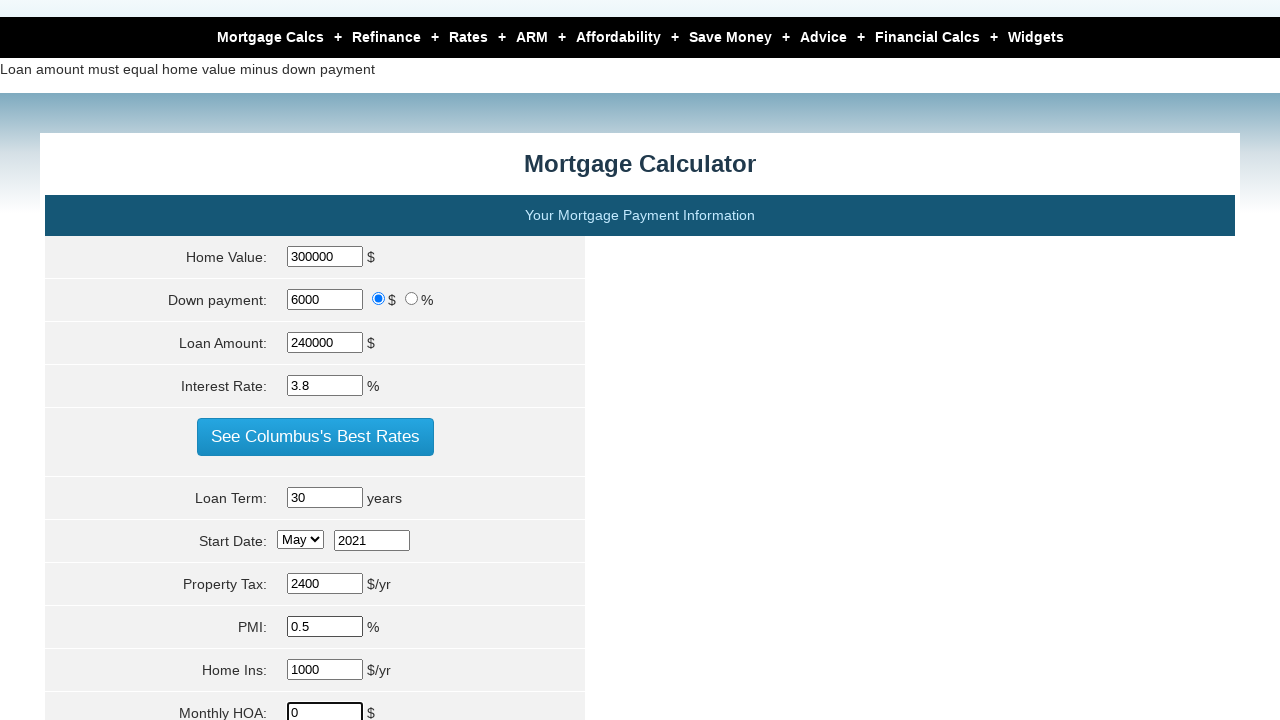

Pressed Enter to confirm HOA fees on input#hoa
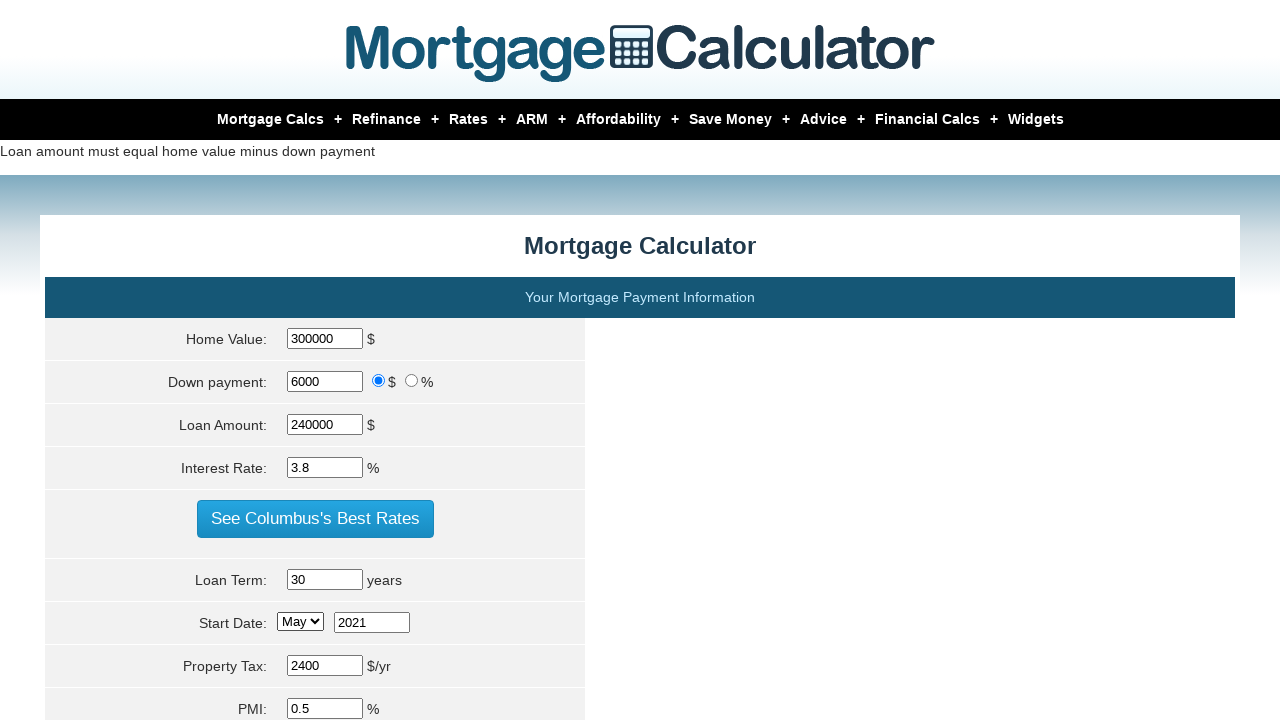

Clicked loan type dropdown at (326, 360) on select[name='param[milserve]']
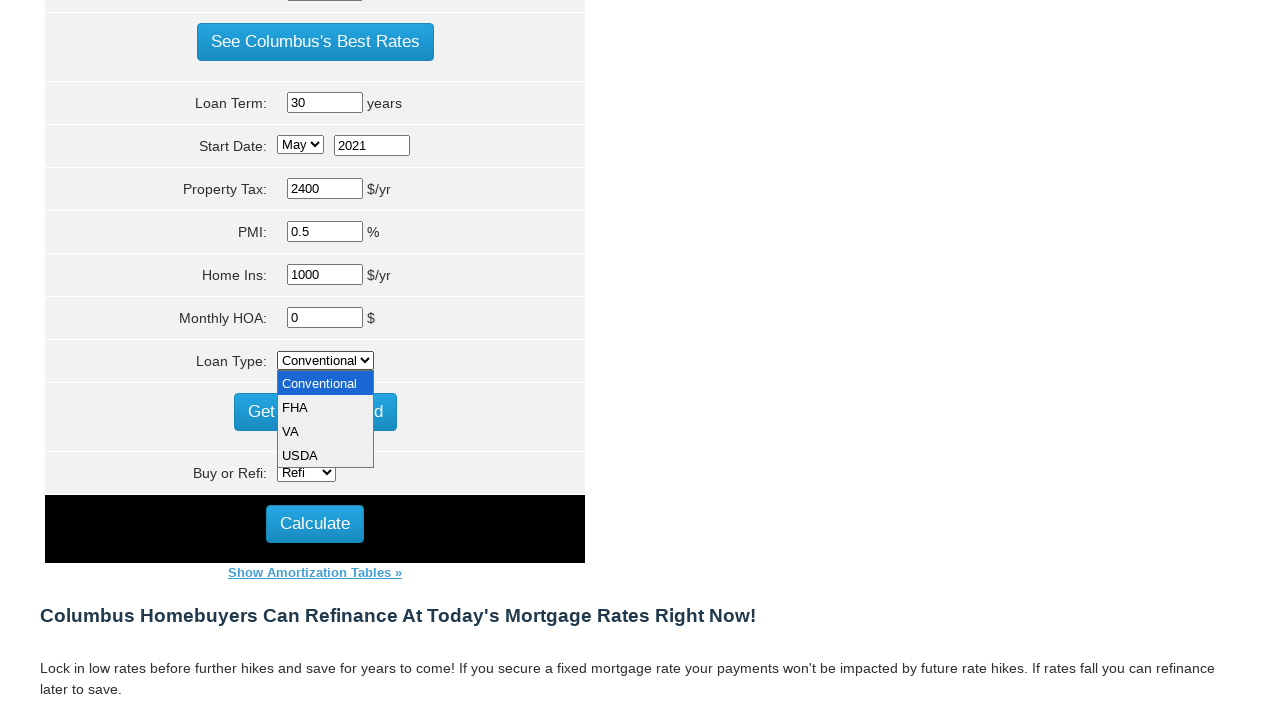

Selected Conventional as loan type on select[name='param[milserve]']
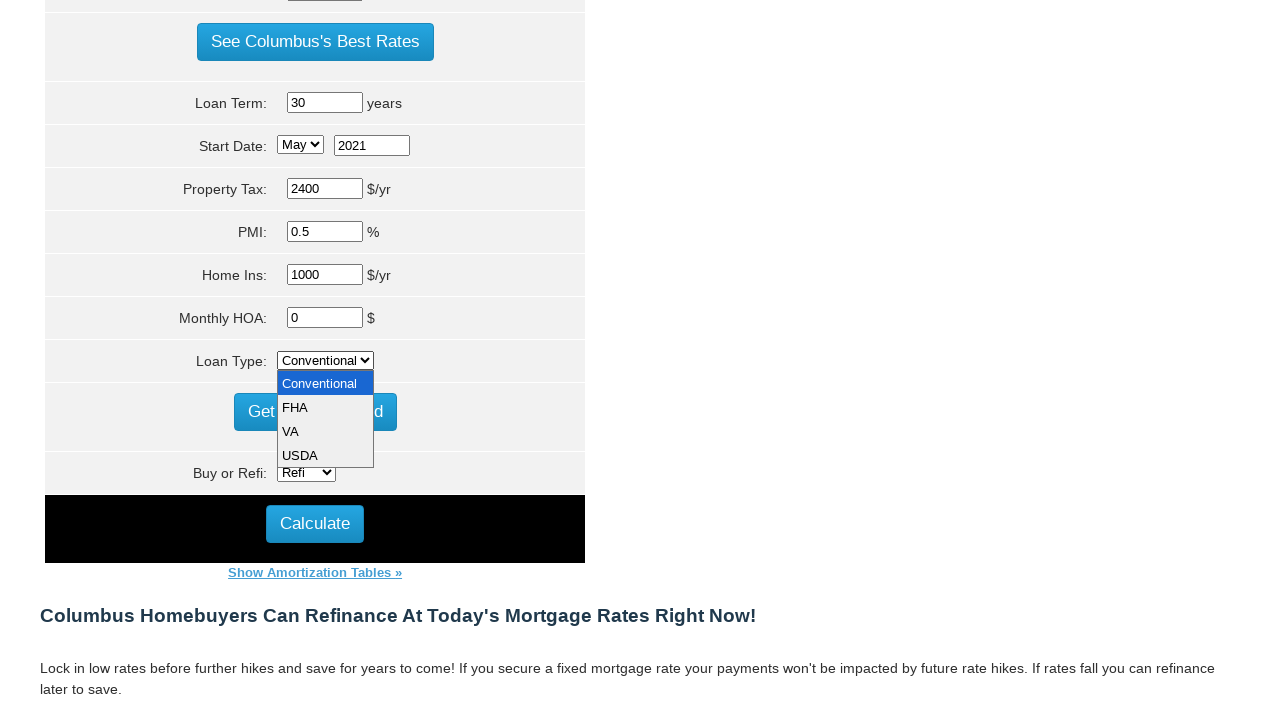

Clicked refi or buy dropdown at (307, 472) on select[name='param[refiorbuy]']
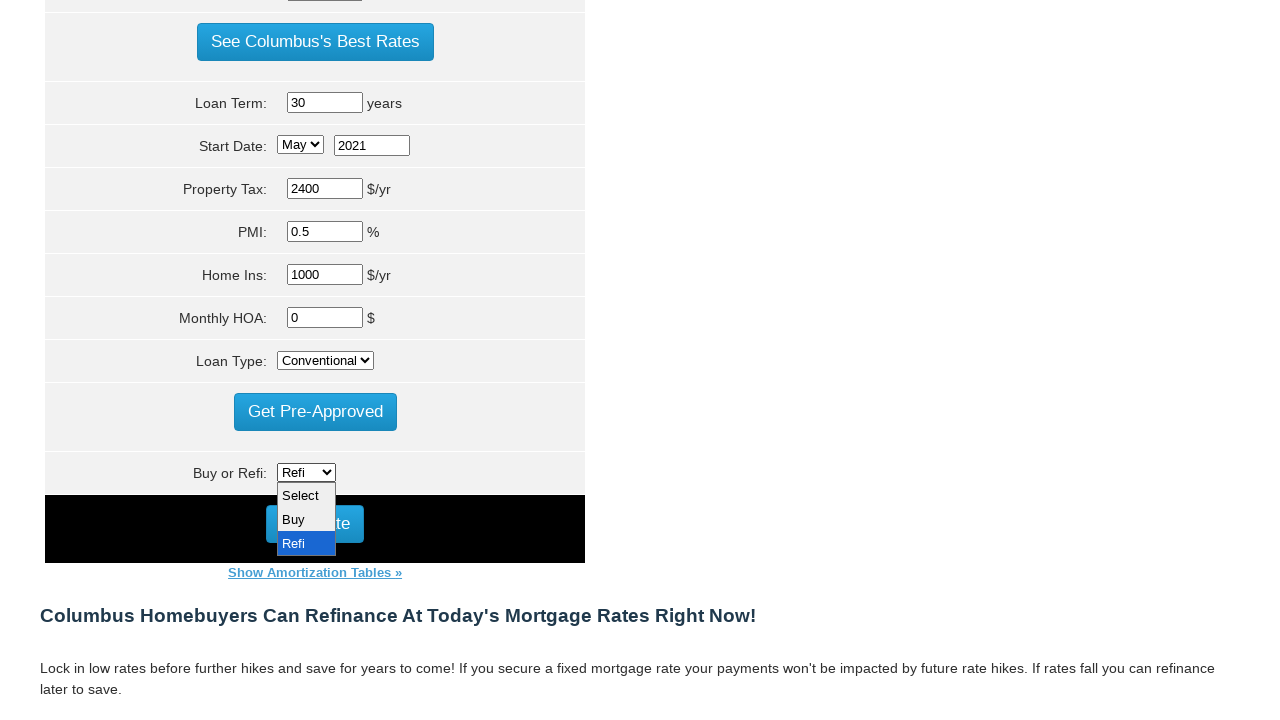

Selected Refi option on select[name='param[refiorbuy]']
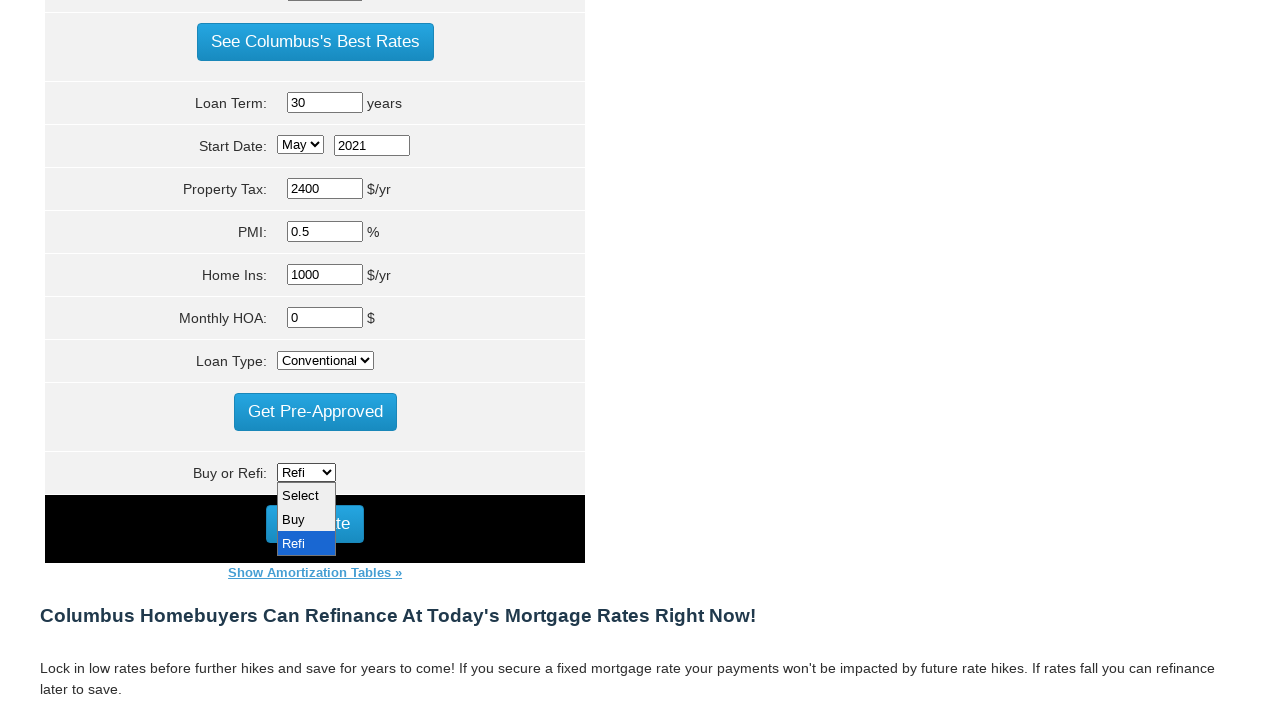

Clicked submit button to calculate mortgage payments at (315, 524) on input[type='submit']
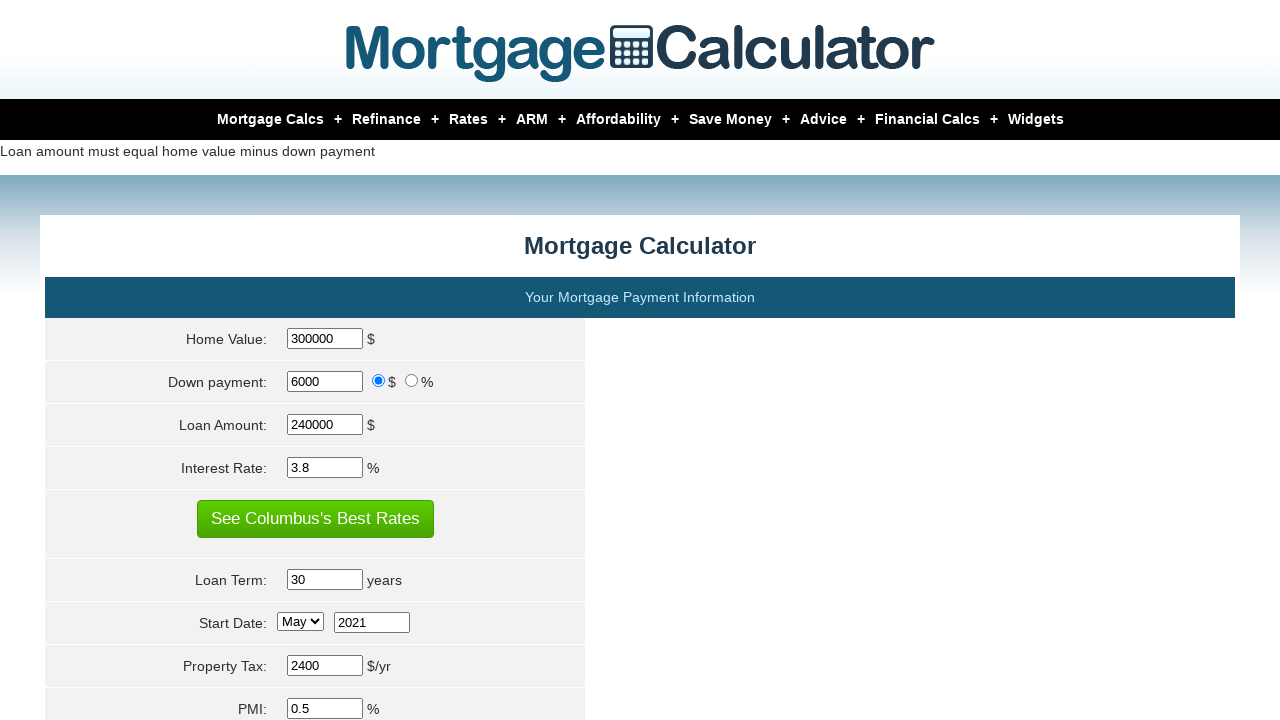

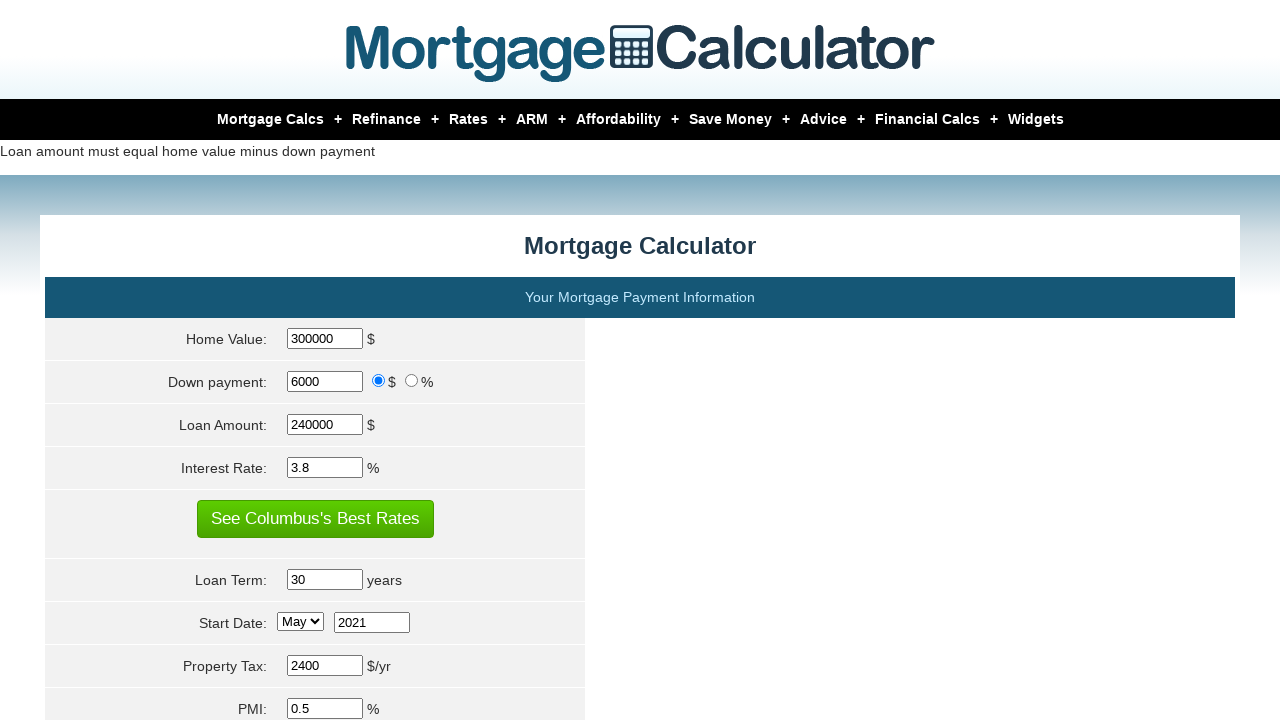